Tests the Challenging DOM page by navigating to it and verifying the table structure by waiting for table rows to load.

Starting URL: https://the-internet.herokuapp.com/

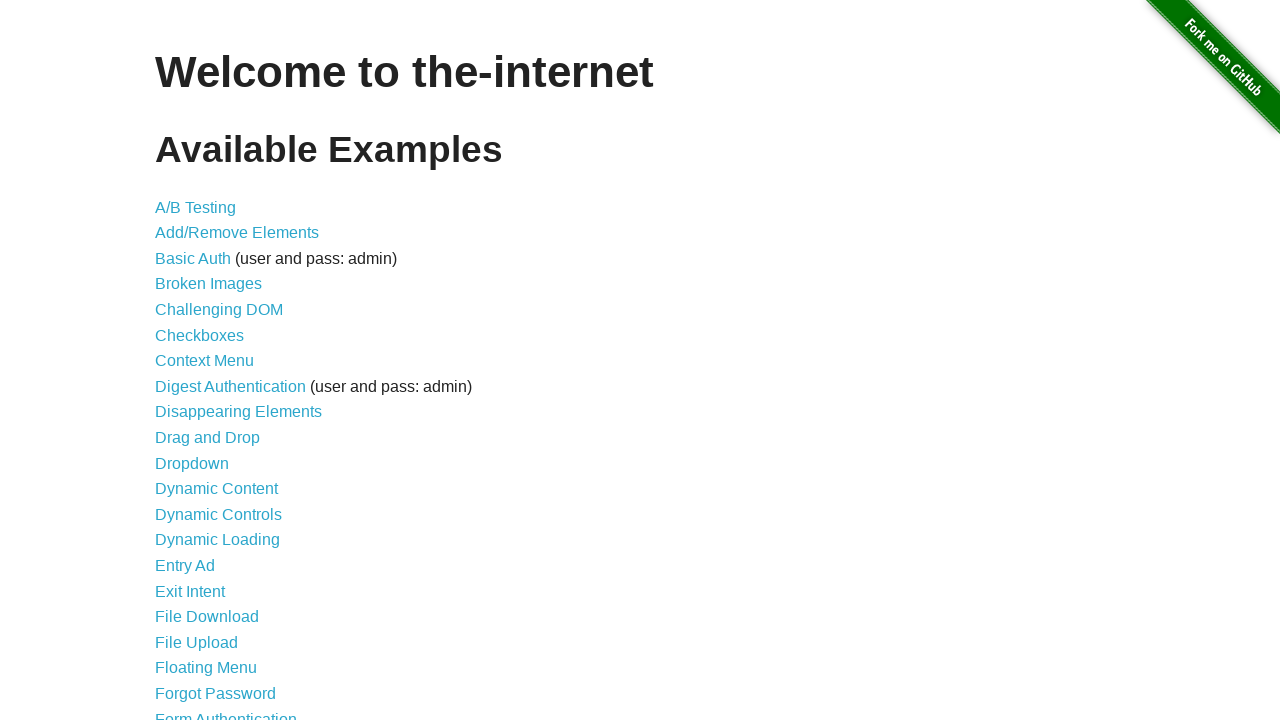

Clicked on Challenging DOM link at (219, 310) on text=Challenging DOM
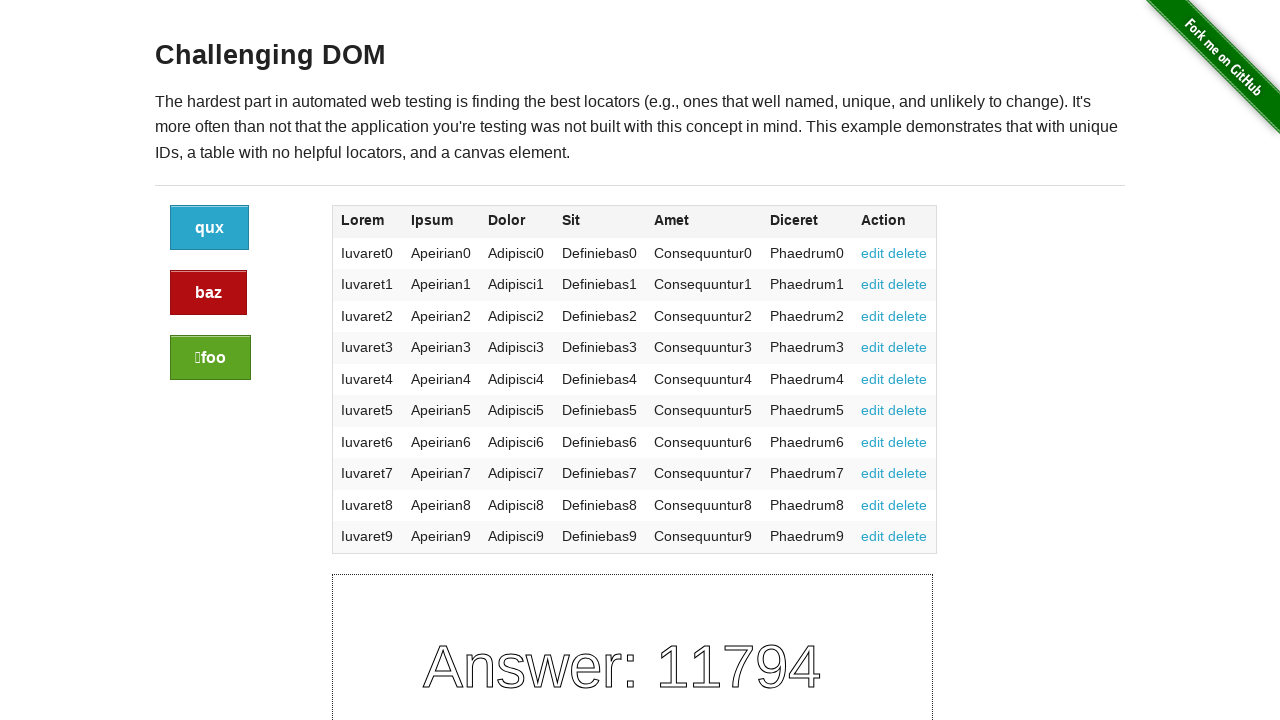

Table rows loaded successfully
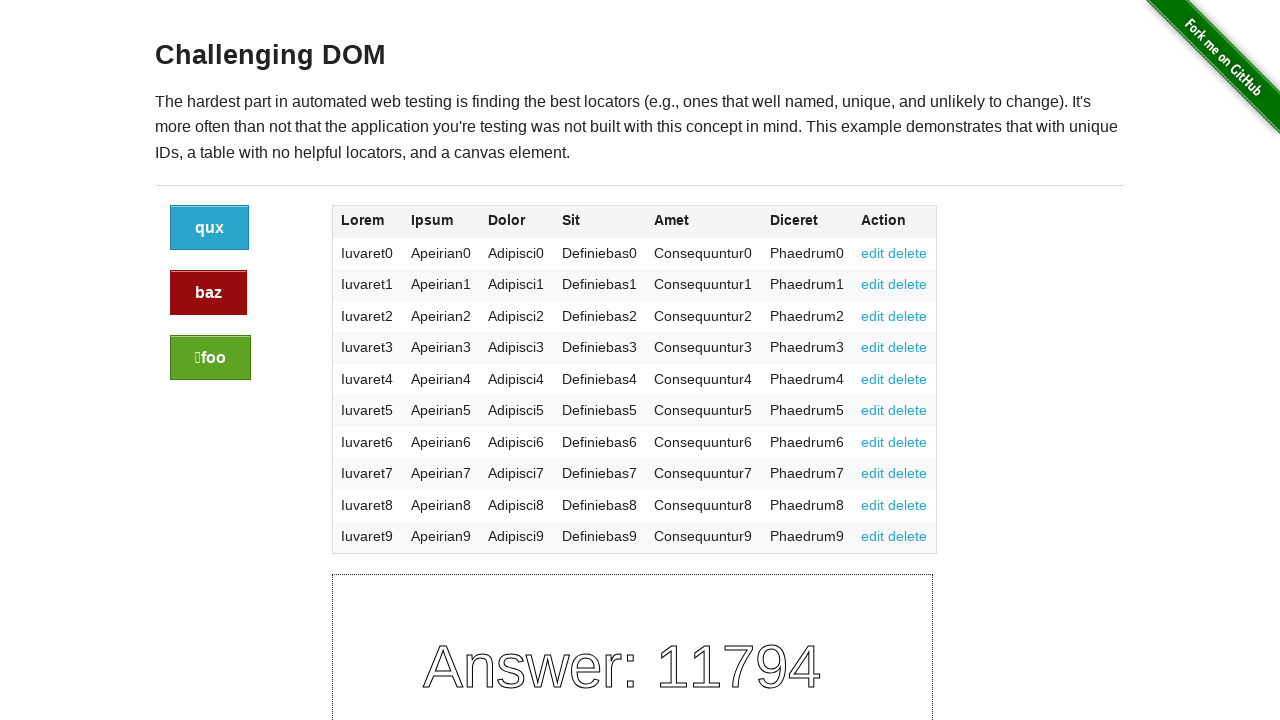

Located table rows in the DOM
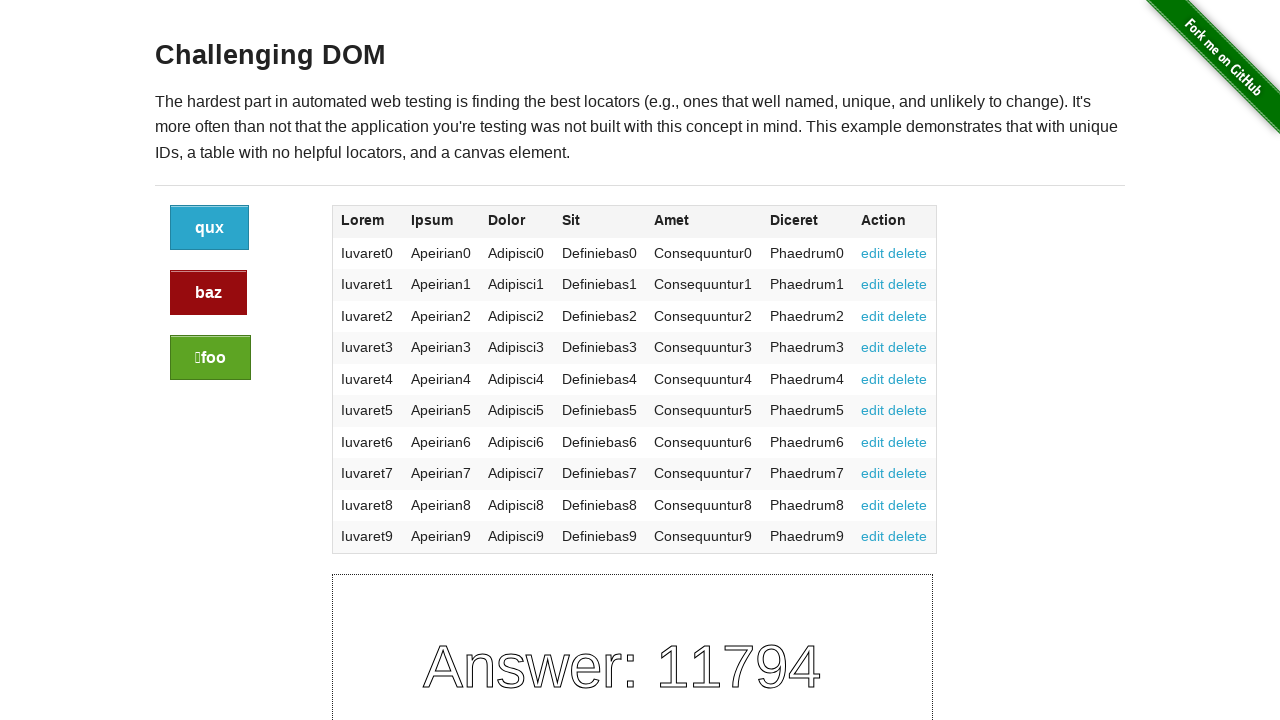

First table row is ready
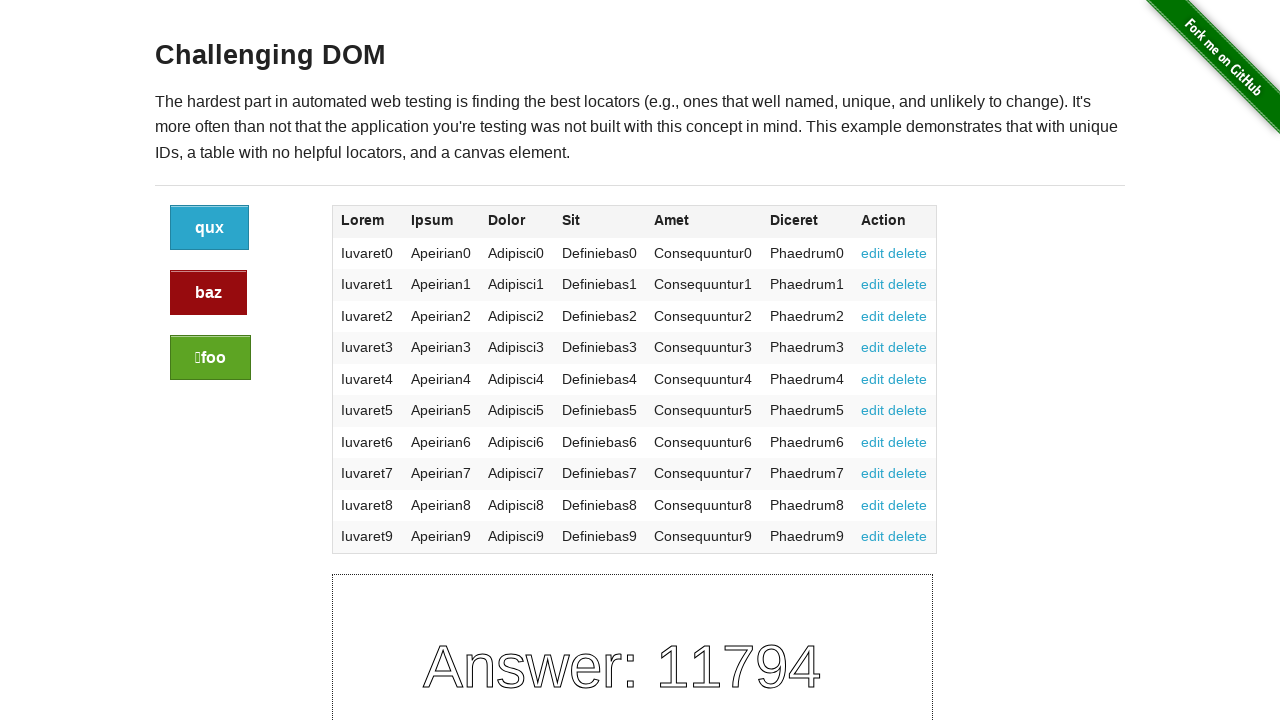

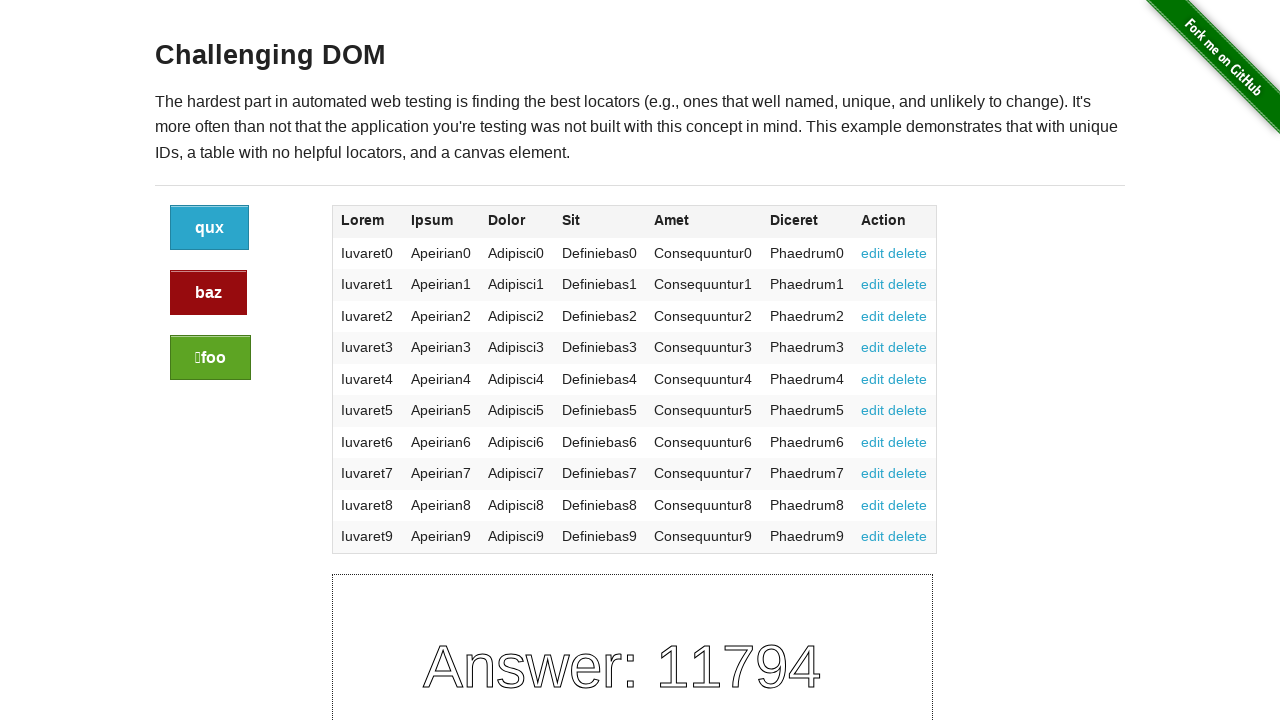